Tests navigation and search on Selenium documentation website

Starting URL: https://www.selenium.dev/

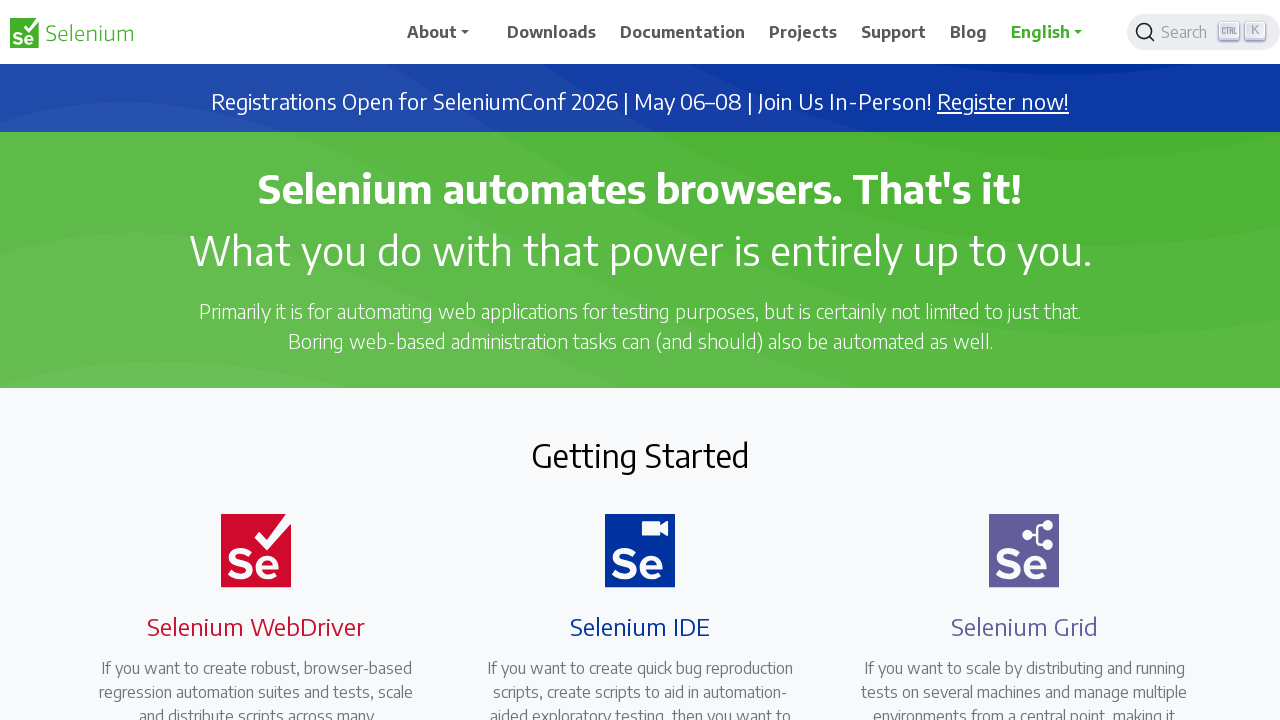

Navigated to Selenium documentation website
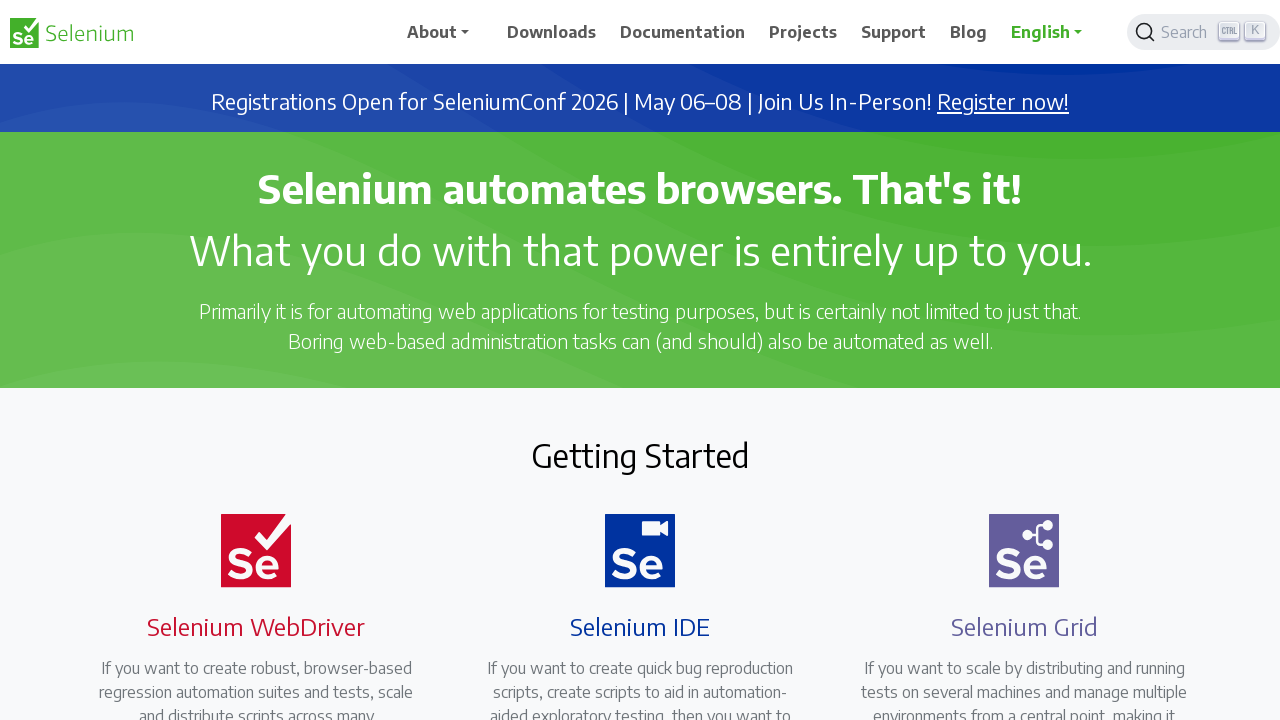

Scrolled blog link into view
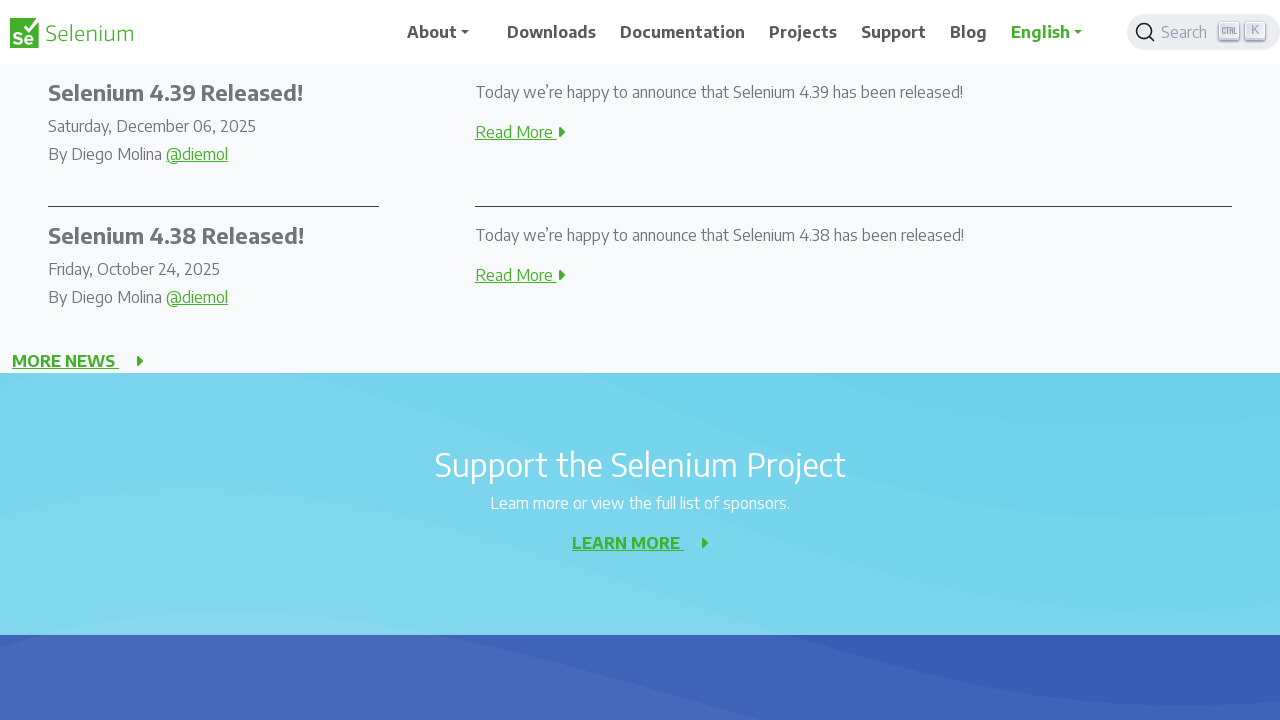

Clicked blog link at (66, 361) on main a[href='/blog']
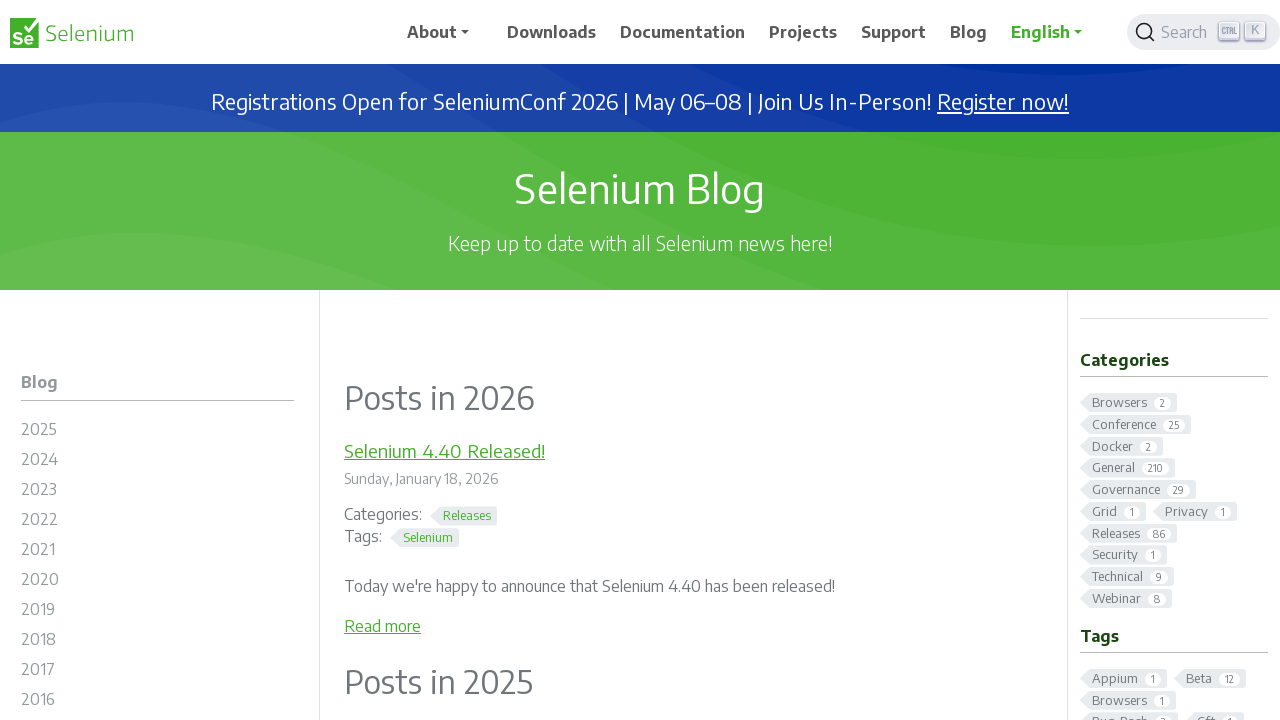

Clicked search button in header at (1204, 32) on header button[aria-label='Search']
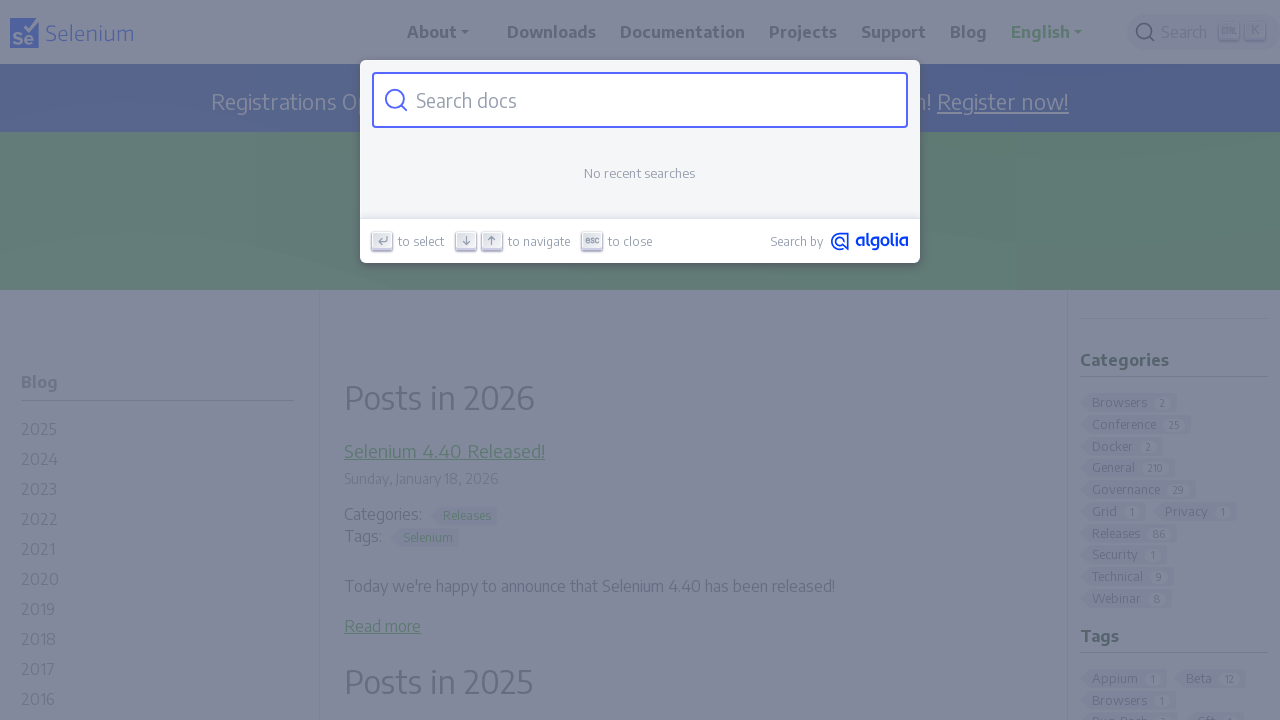

Filled search input with 'Actions' on input >> nth=0
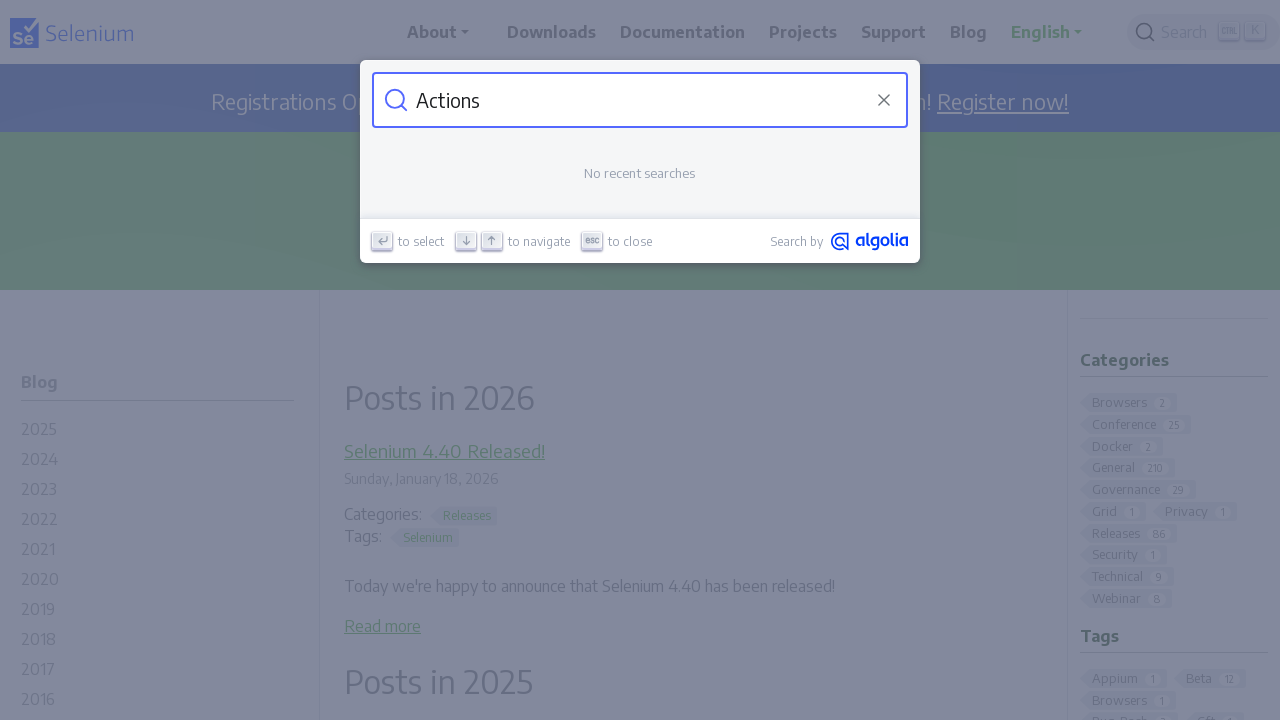

Pressed Enter to submit search query on input >> nth=0
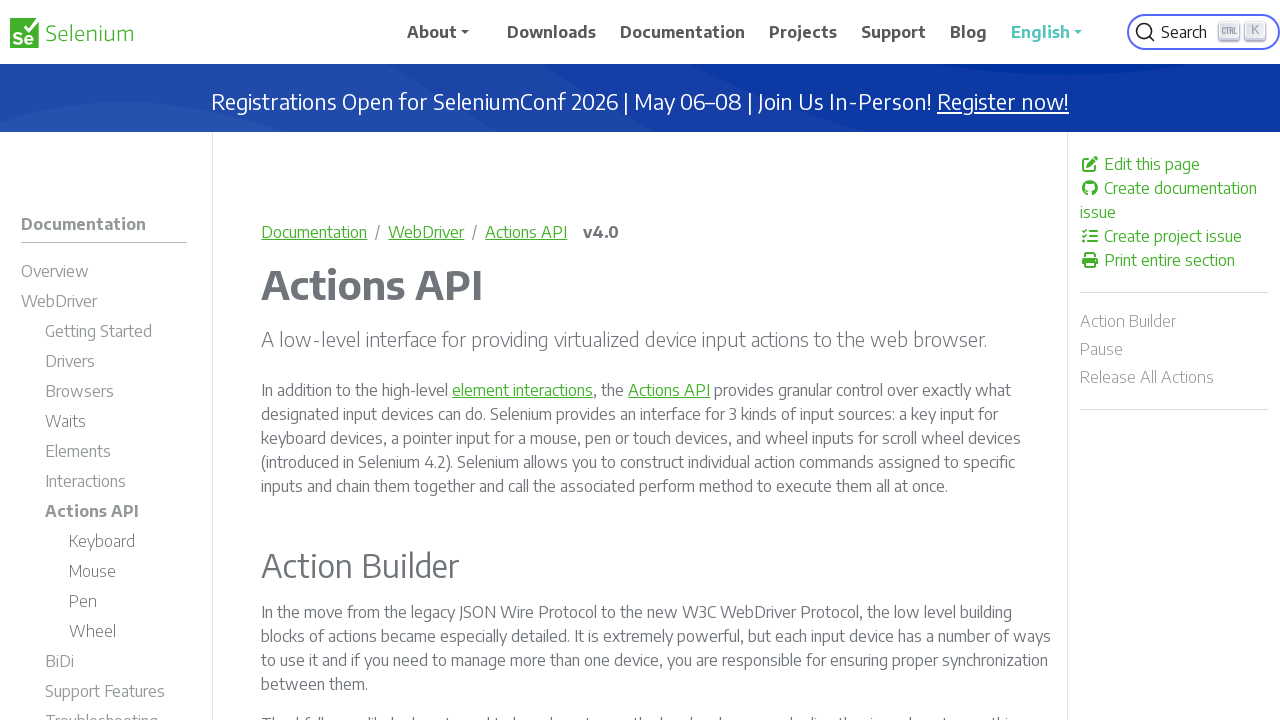

Clicked on 'Keyboard' search result at (102, 541) on ul li span:has-text('Keyboard')
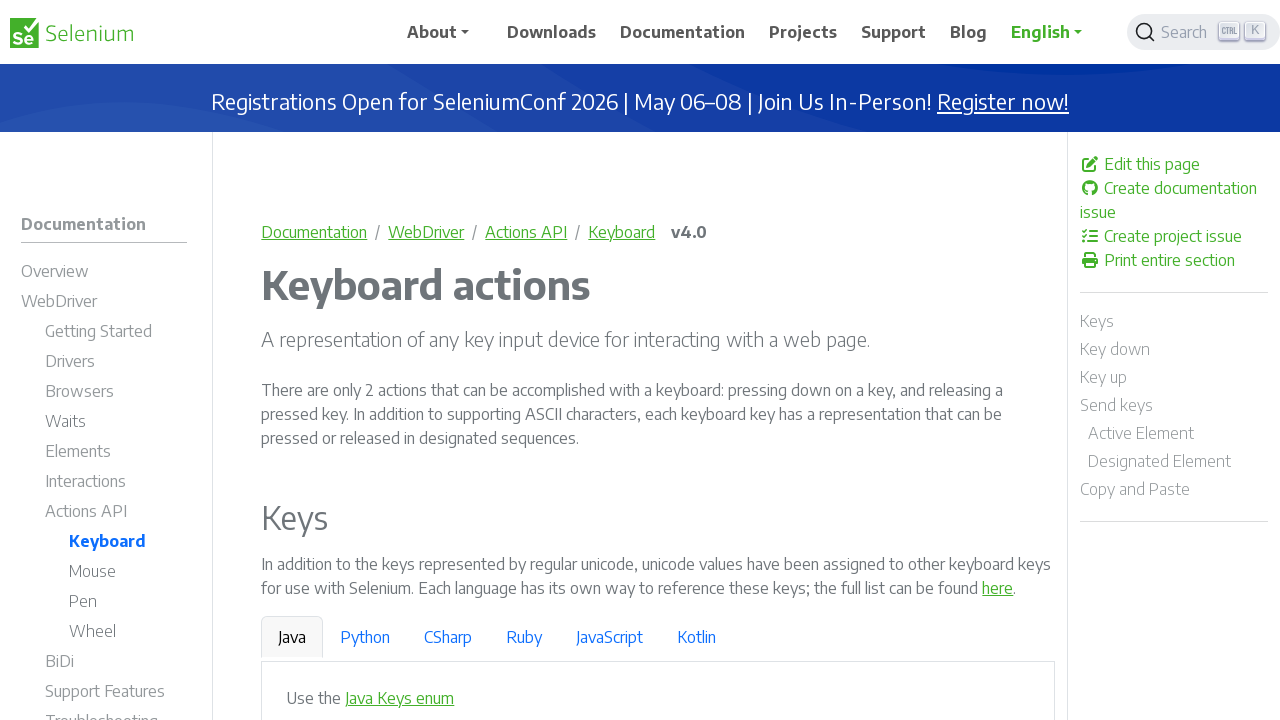

Verified heading text is 'Keyboard actions'
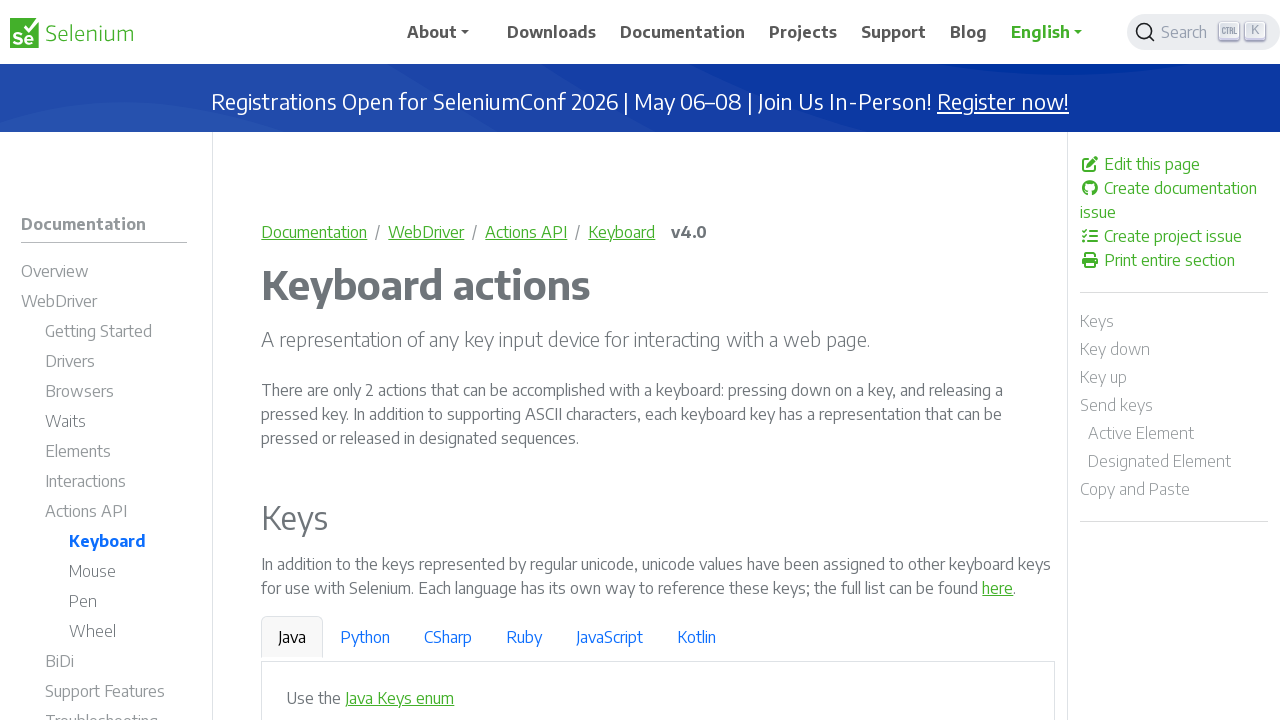

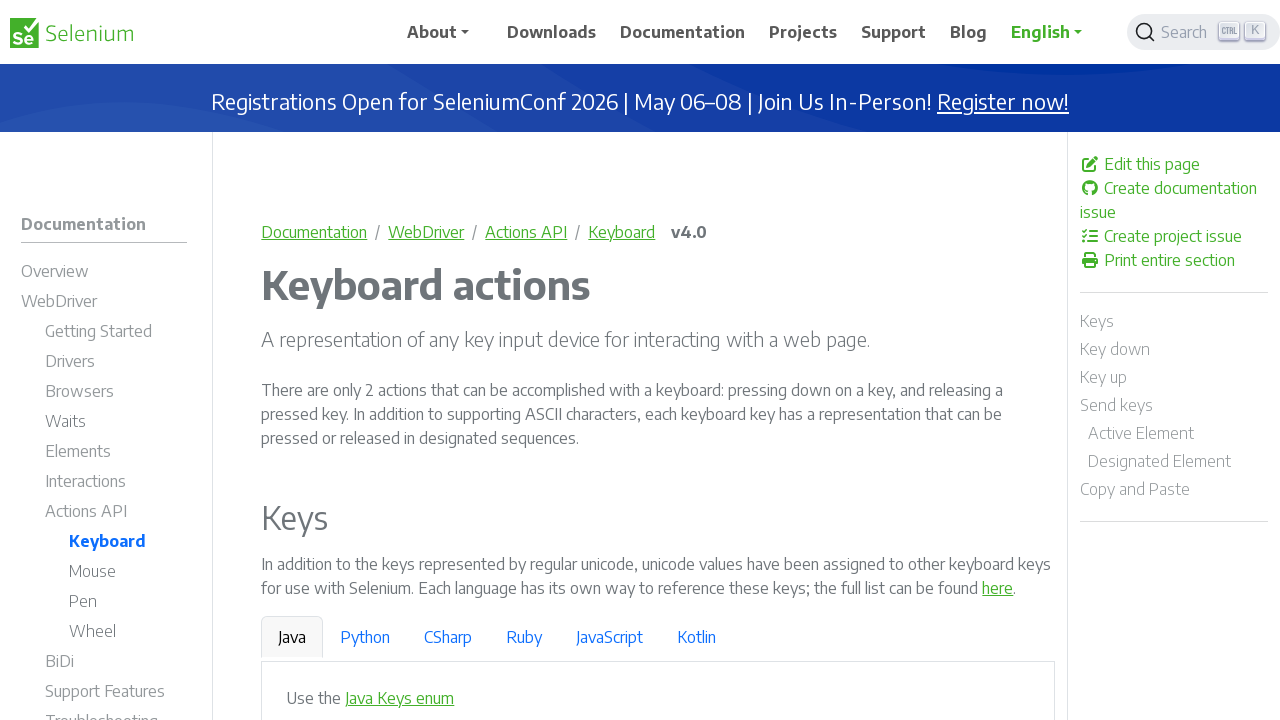